Tests Checkboxes page by verifying checkbox selection state

Starting URL: https://the-internet.herokuapp.com

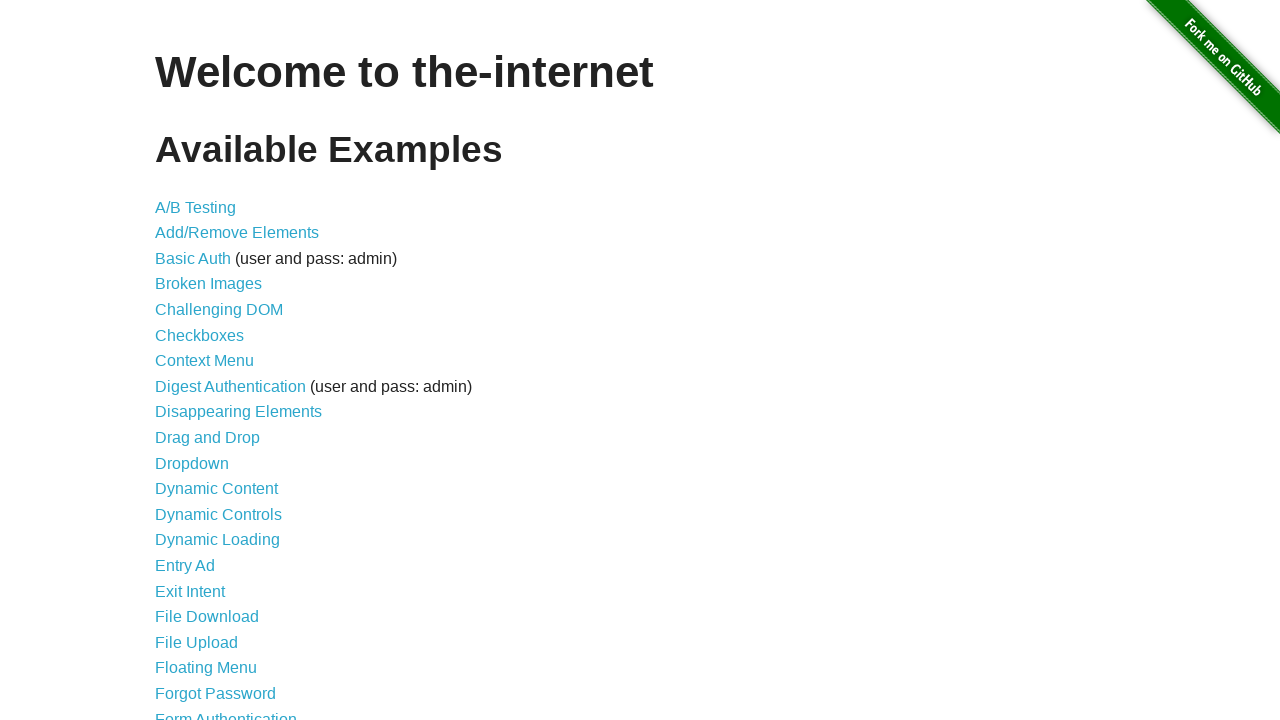

Clicked on Checkboxes link at (200, 335) on text=Checkboxes
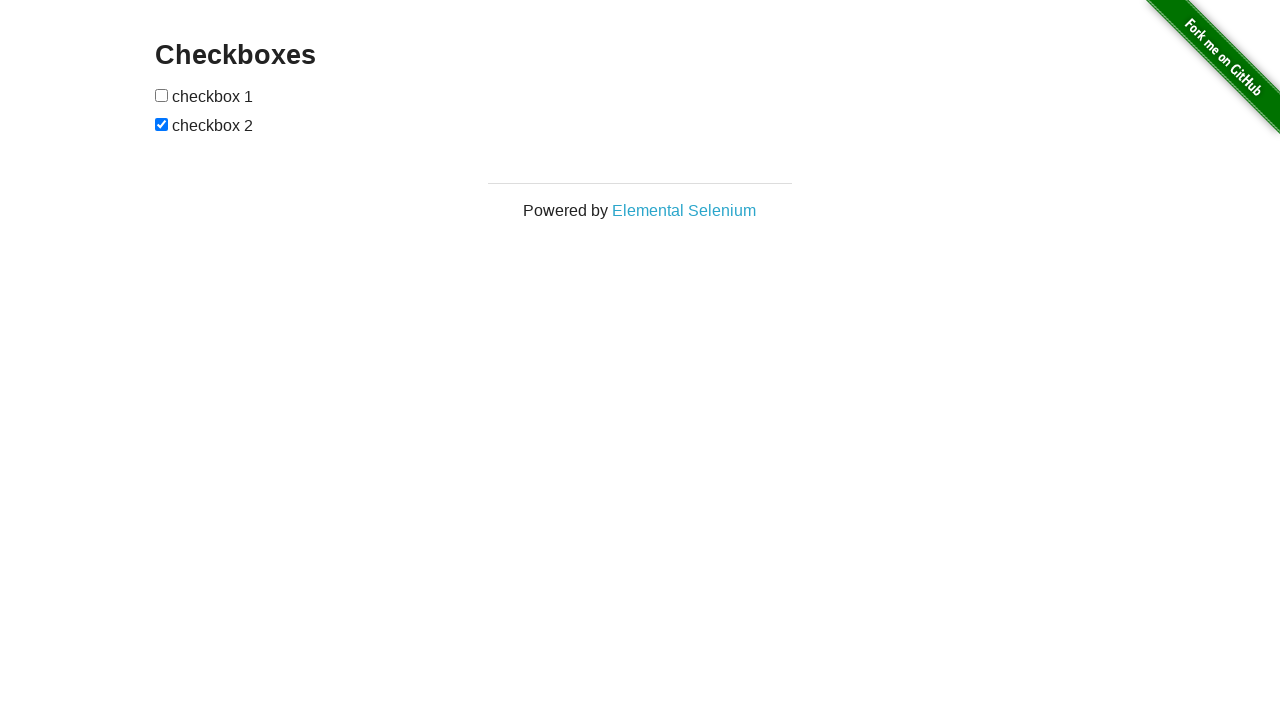

Checkboxes page loaded
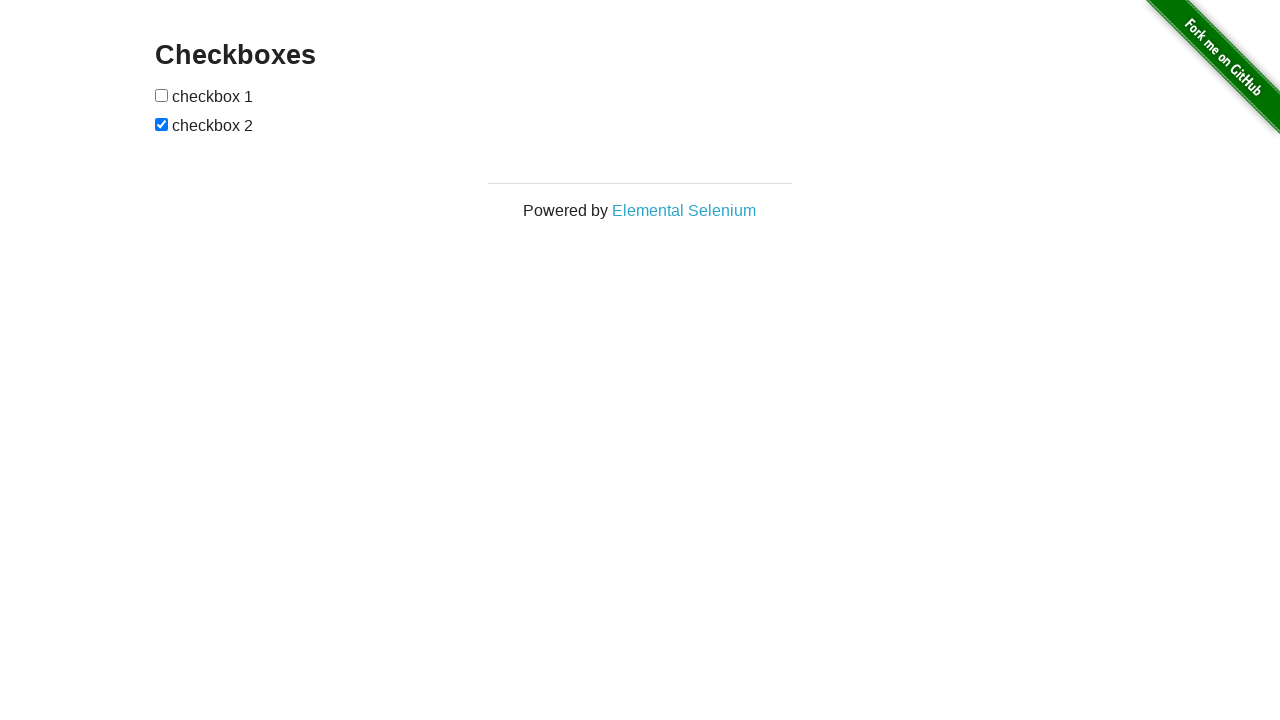

Second checkbox element is visible
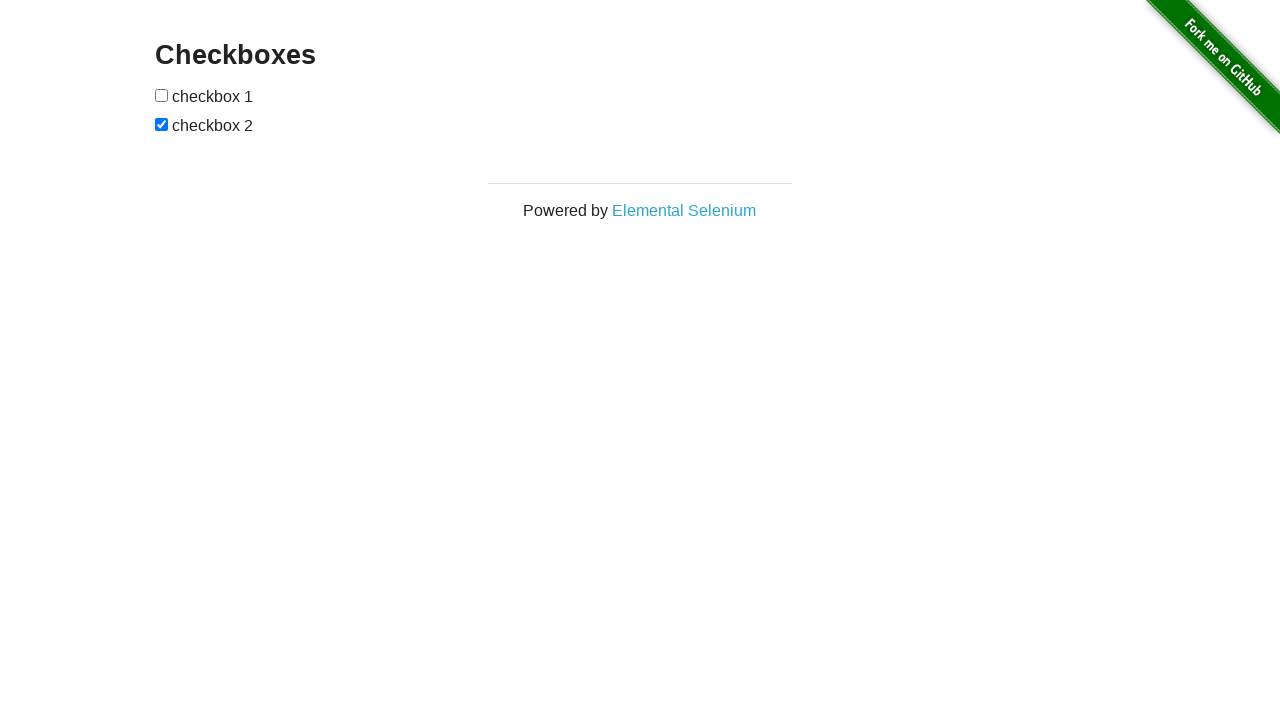

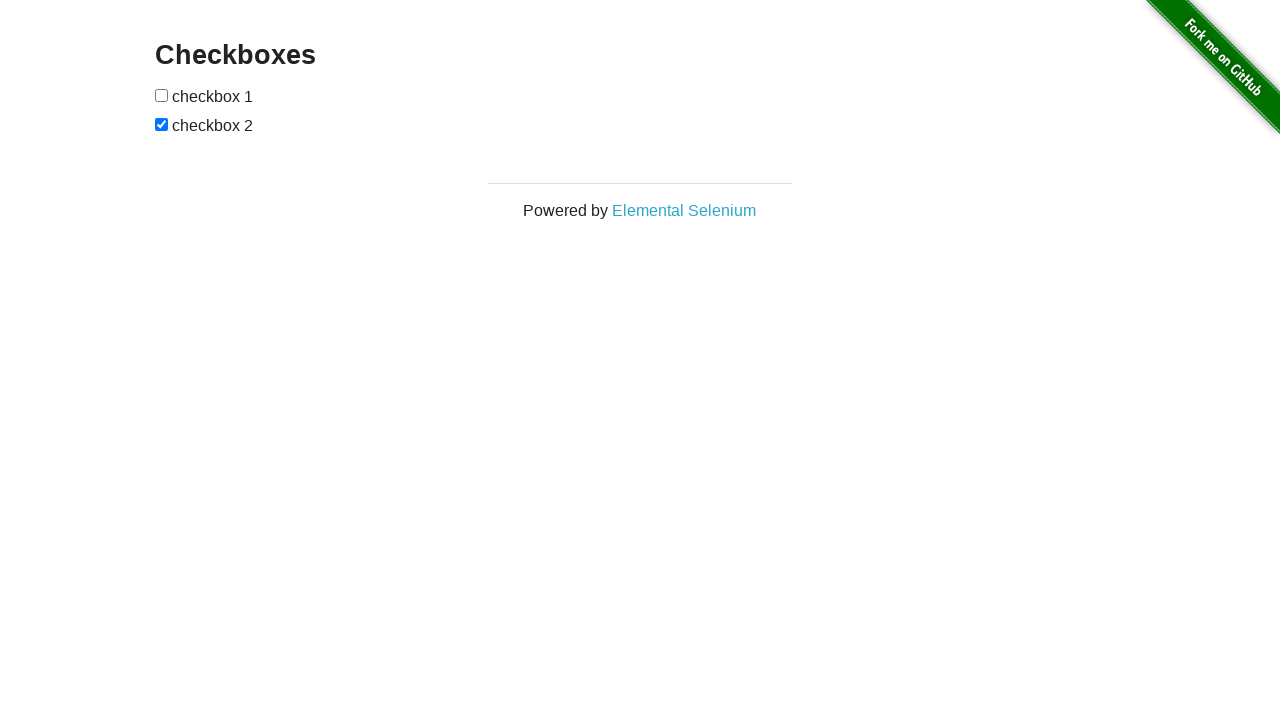